Tests right-click context menu by right-clicking an element, selecting Quit option, and handling the alert

Starting URL: http://swisnl.github.io/jQuery-contextMenu/demo.html

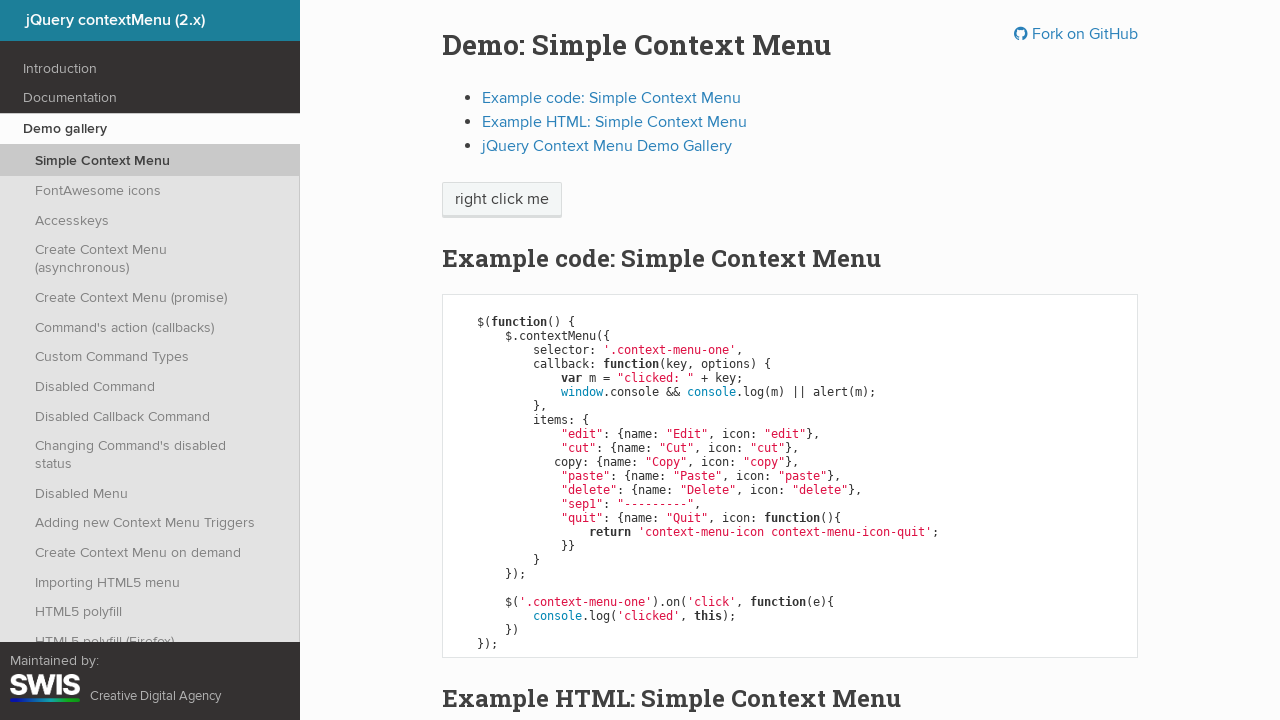

Verified that Quit context menu item is not initially visible
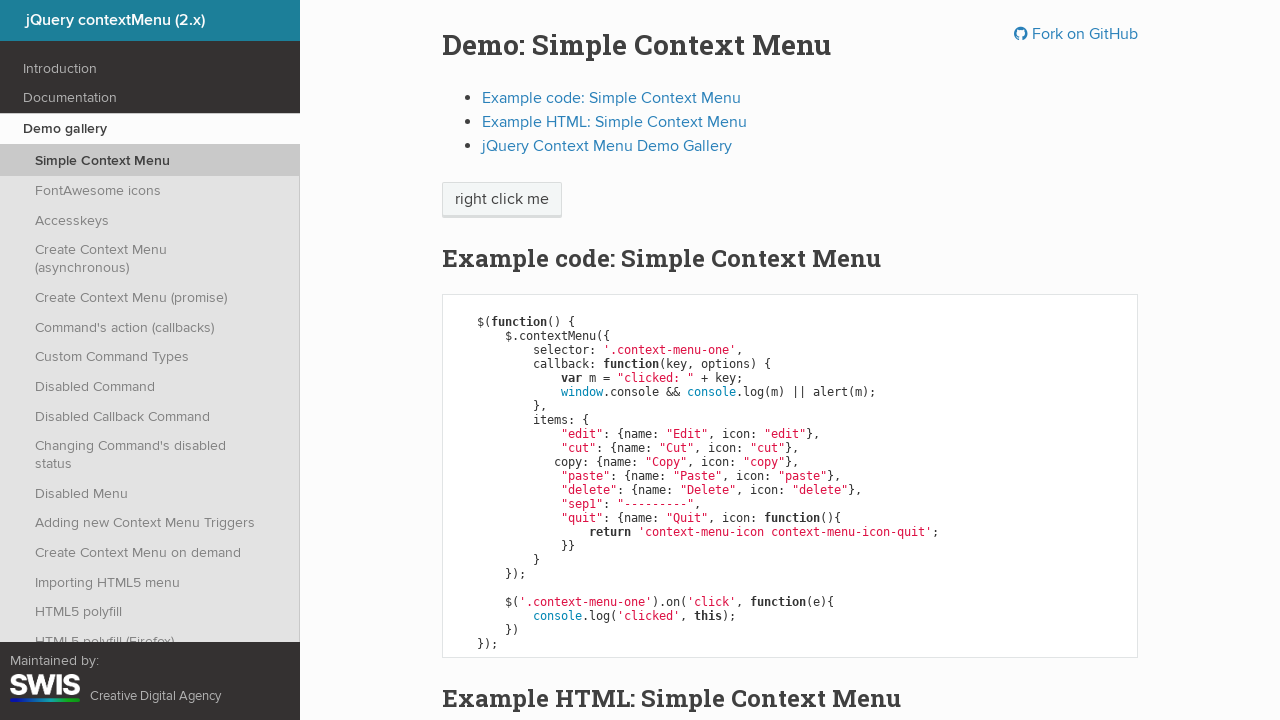

Right-clicked on 'right click me' element to open context menu at (502, 200) on span:text('right click me')
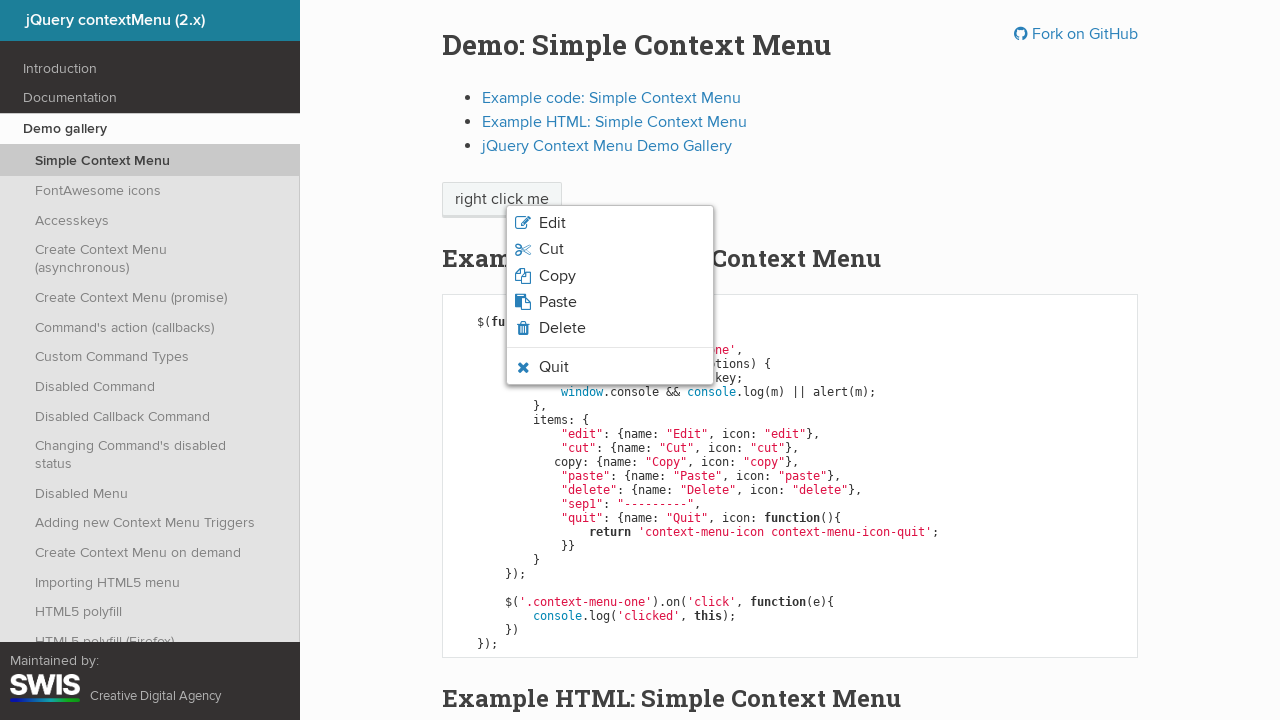

Verified that Quit option is now visible in context menu
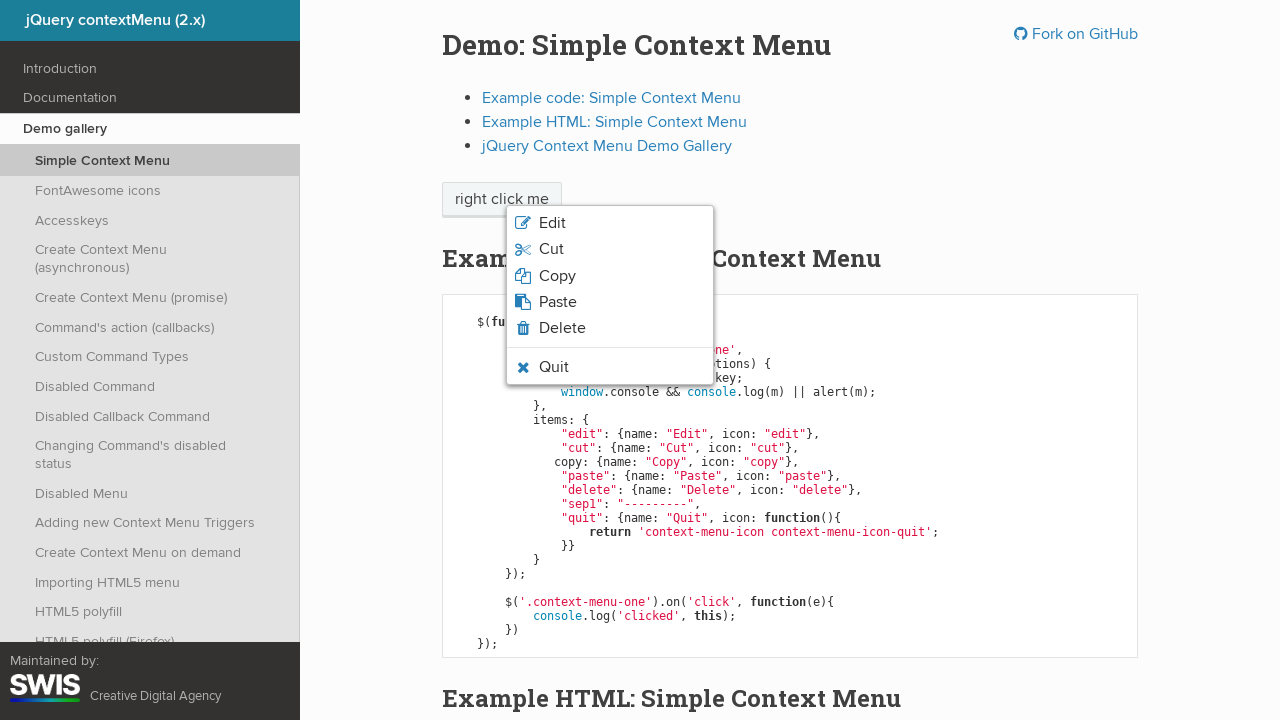

Clicked Quit option and accepted the resulting alert dialog at (554, 367) on ul.context-menu-list > li > span:text('Quit')
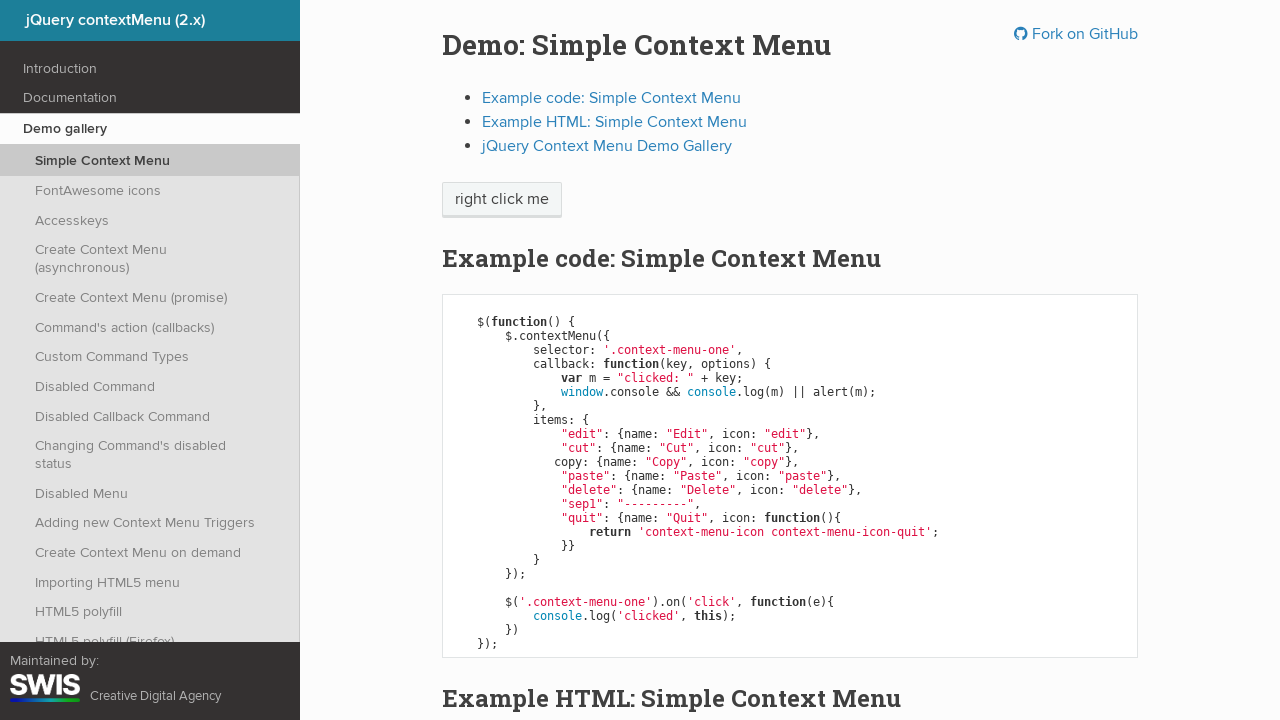

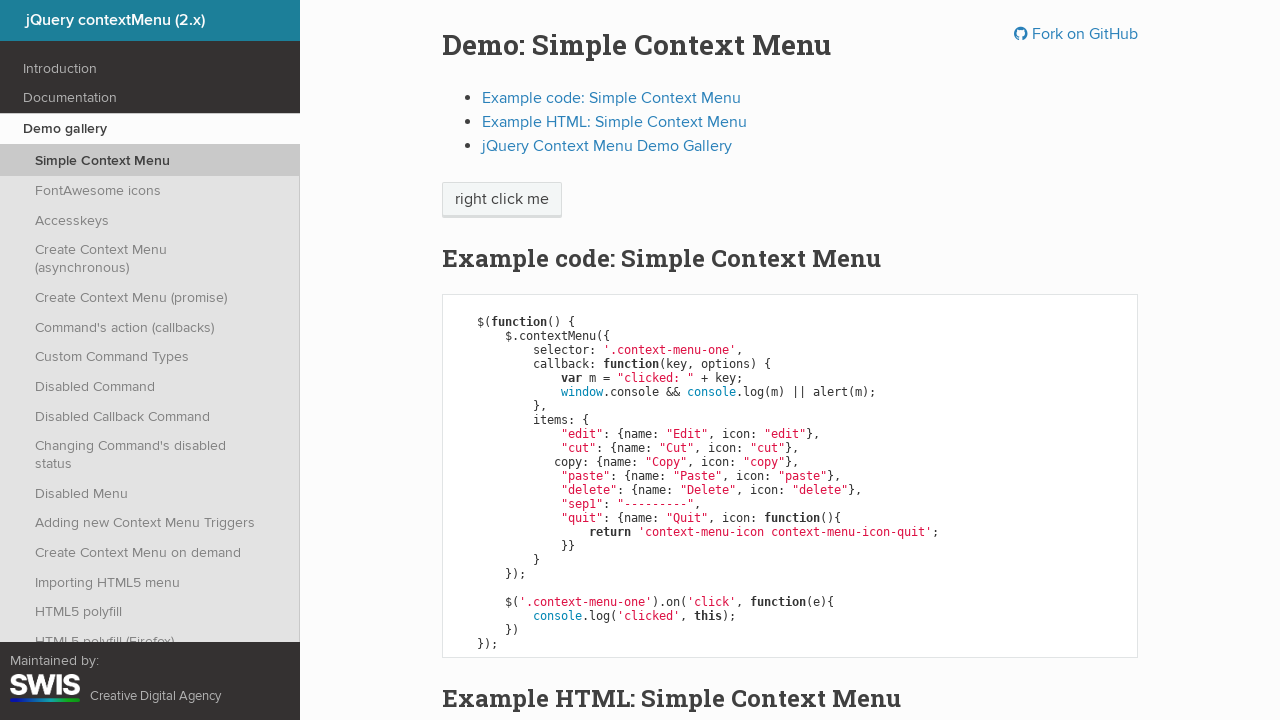